Tests a Shadow DOM e-commerce flow on the Polymer website by navigating to Men's T-Shirts, selecting a product, configuring size and quantity options, adding to cart, and viewing the cart subtotal.

Starting URL: https://shop.polymer-project.org/

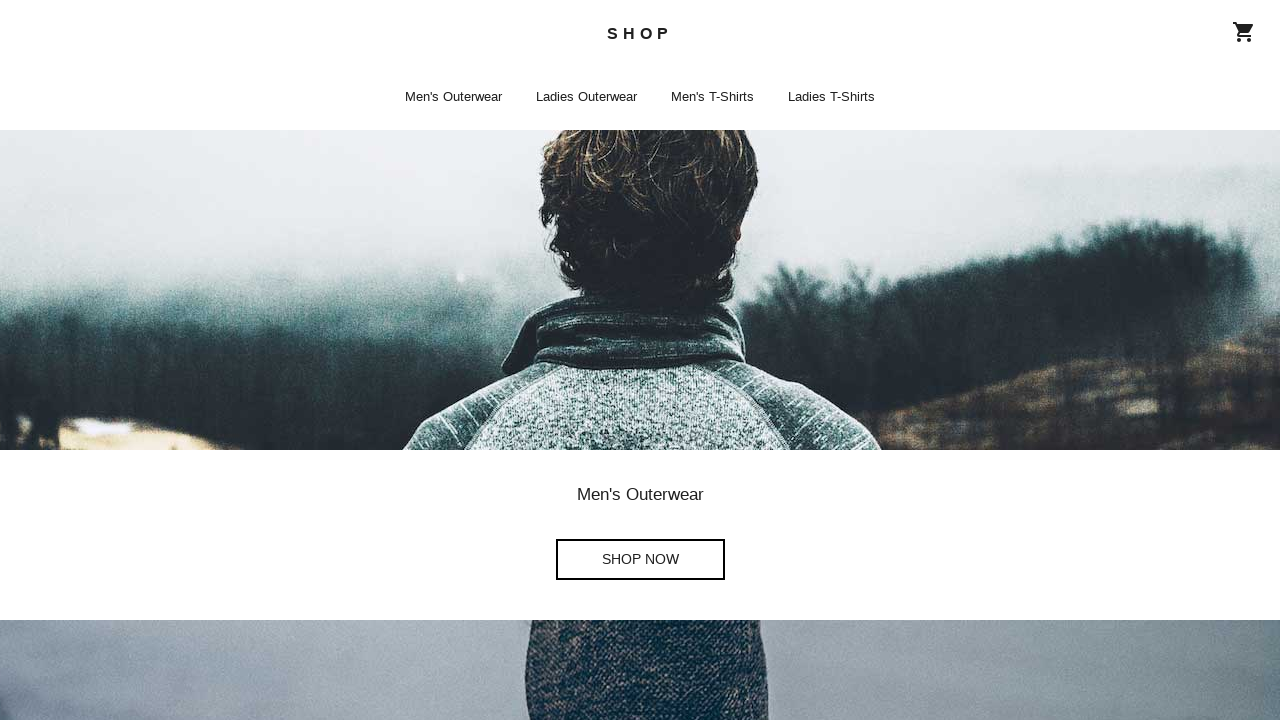

Waited for shop-app home page to load
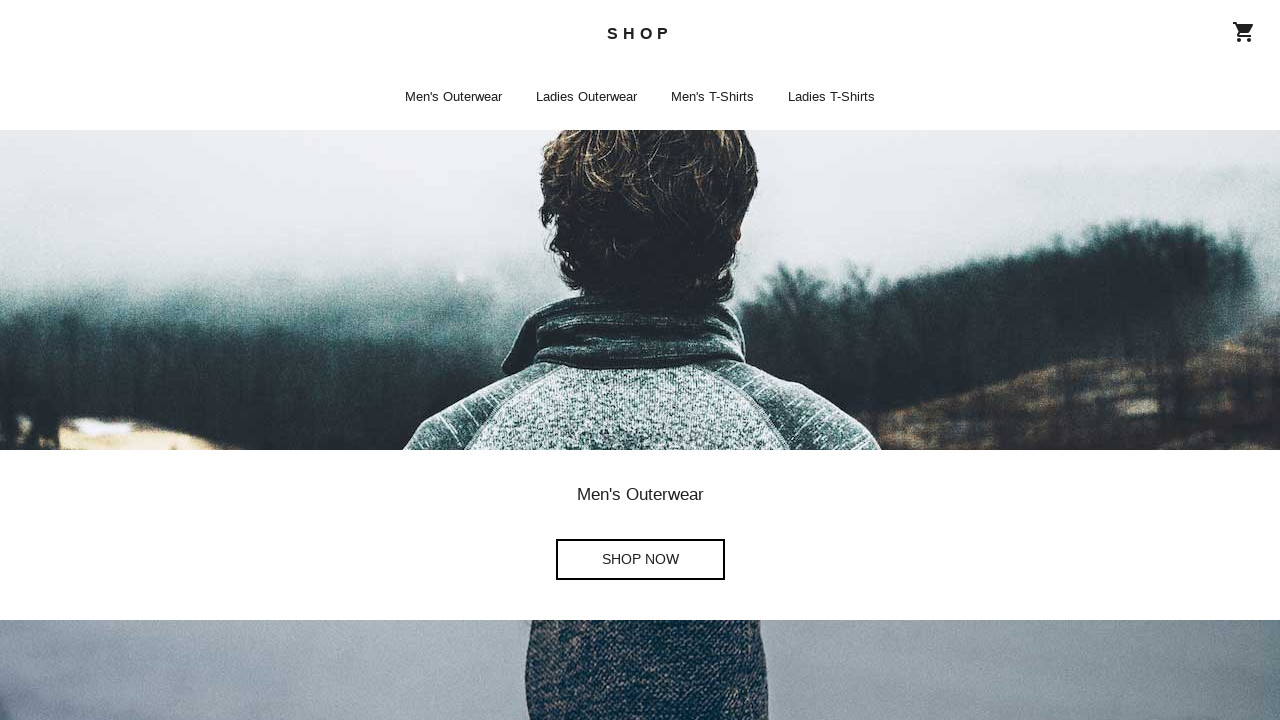

Navigated to Men's T-Shirts section by clicking Shop Now button
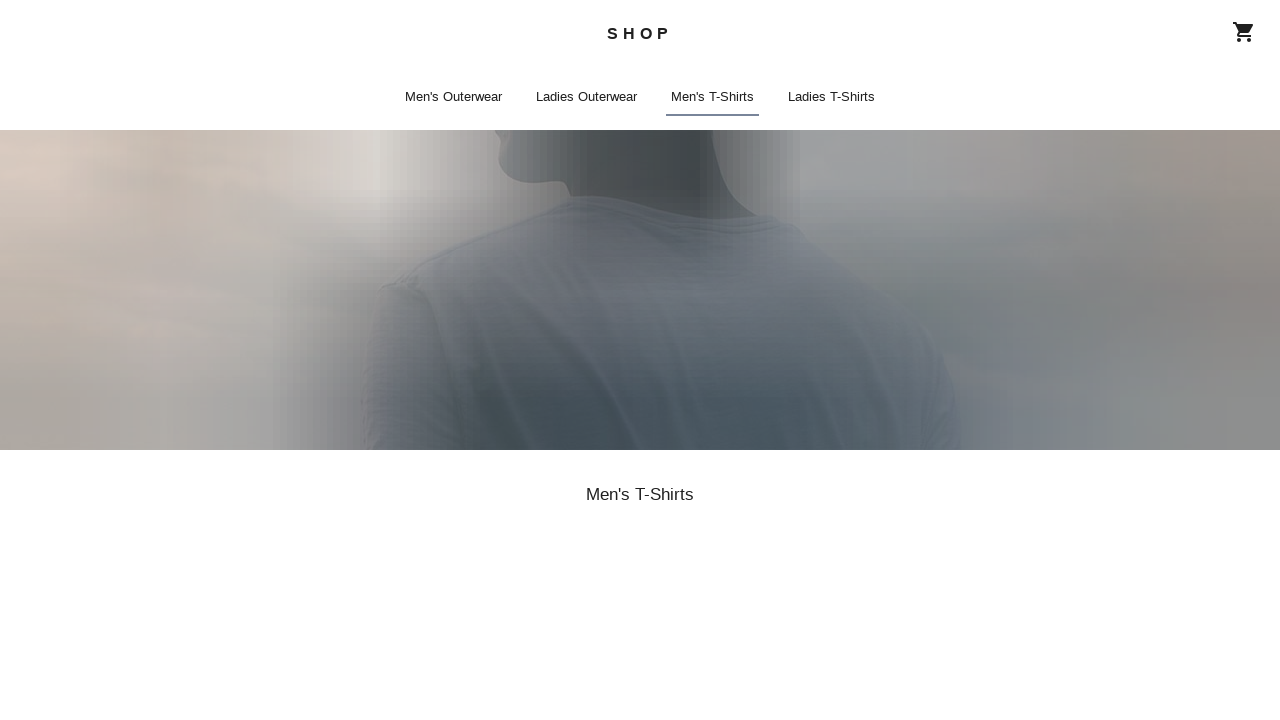

Waited for page transition
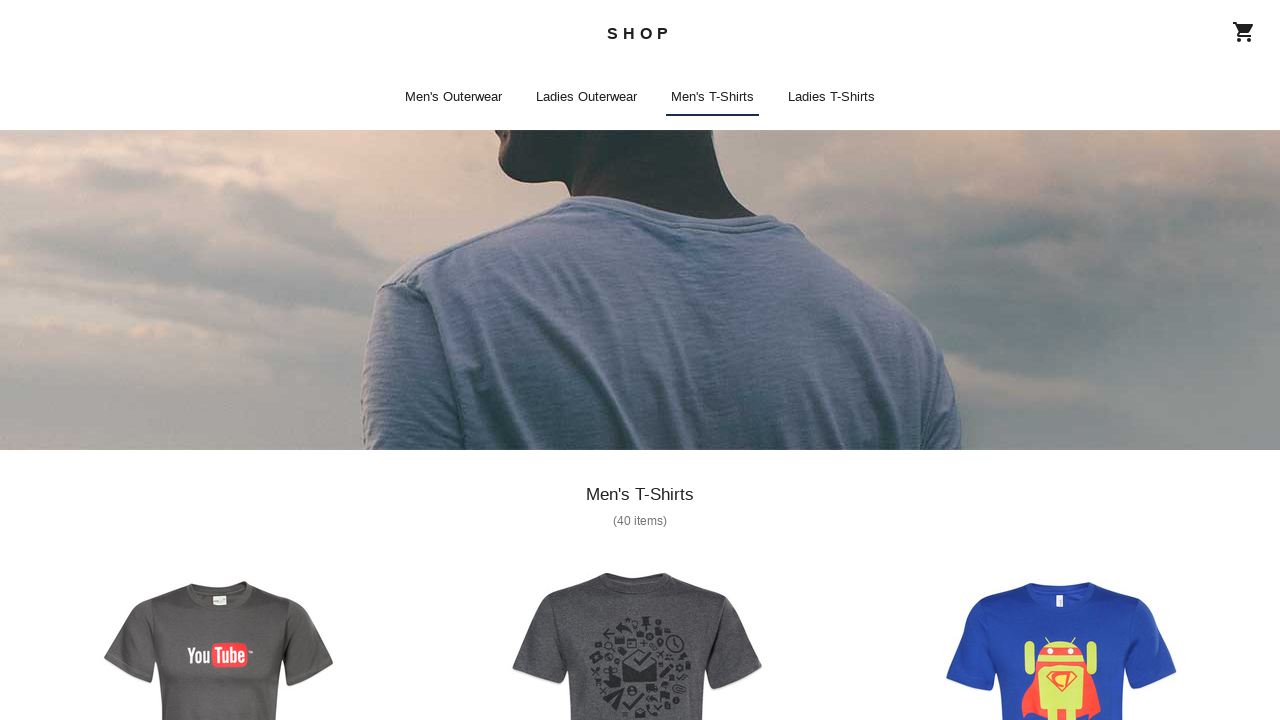

Waited for shop-app list page to load
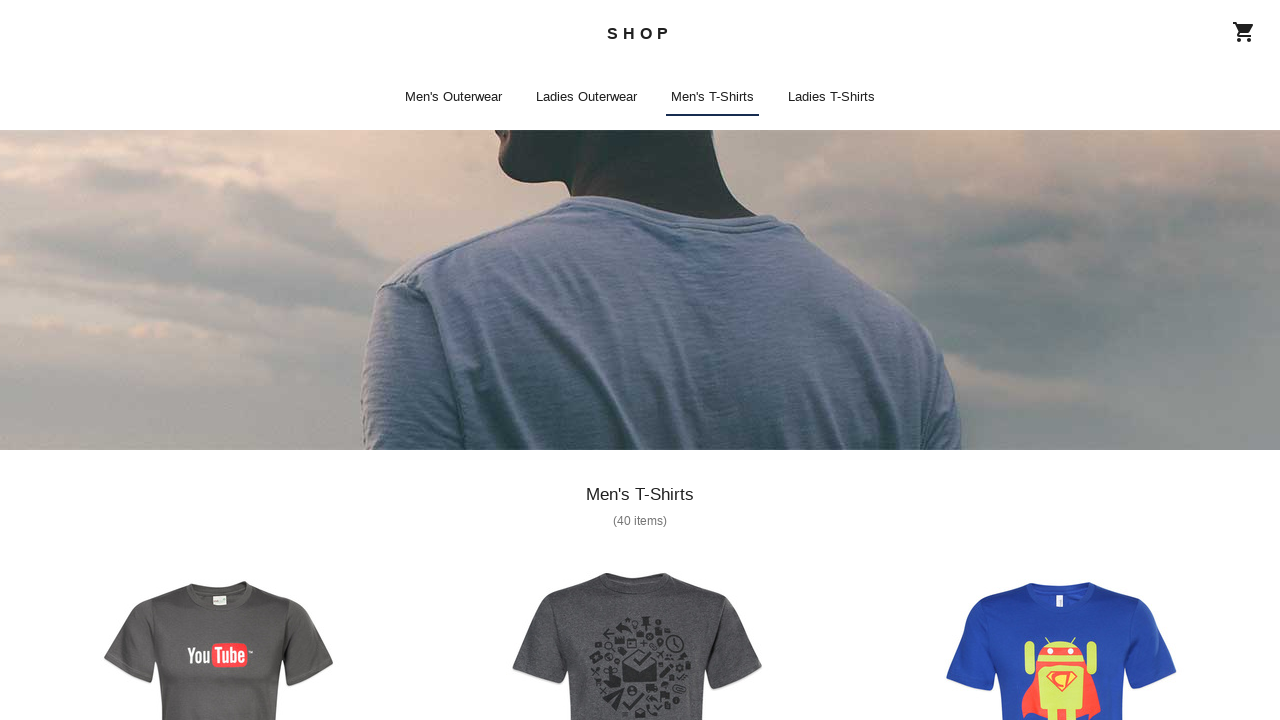

Clicked on first T-shirt product in the list
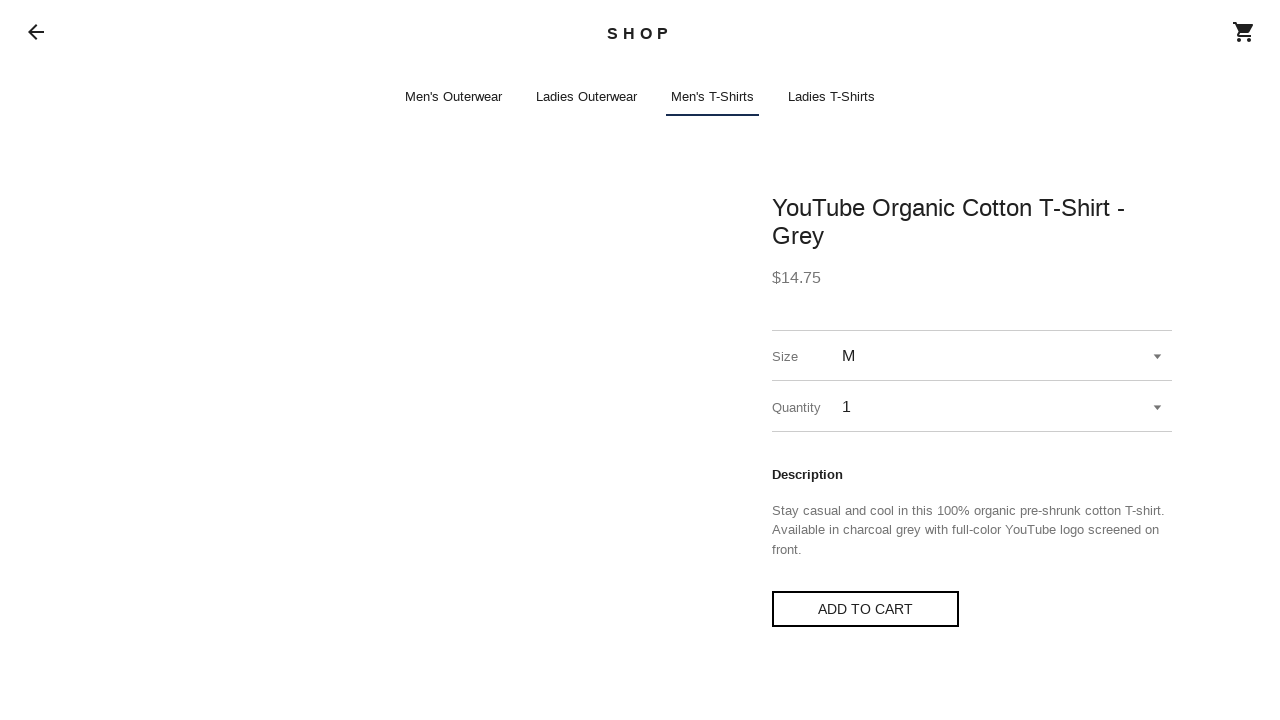

Waited for page transition to product detail
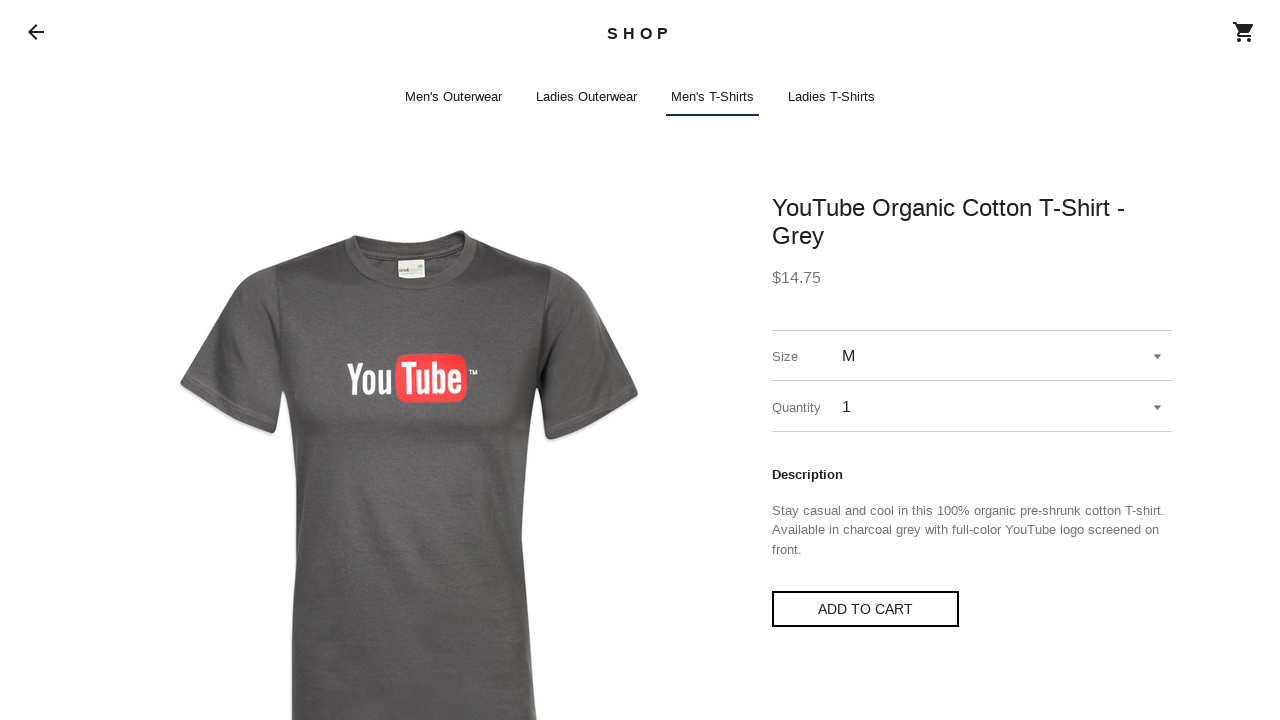

Waited for shop-app detail page to load
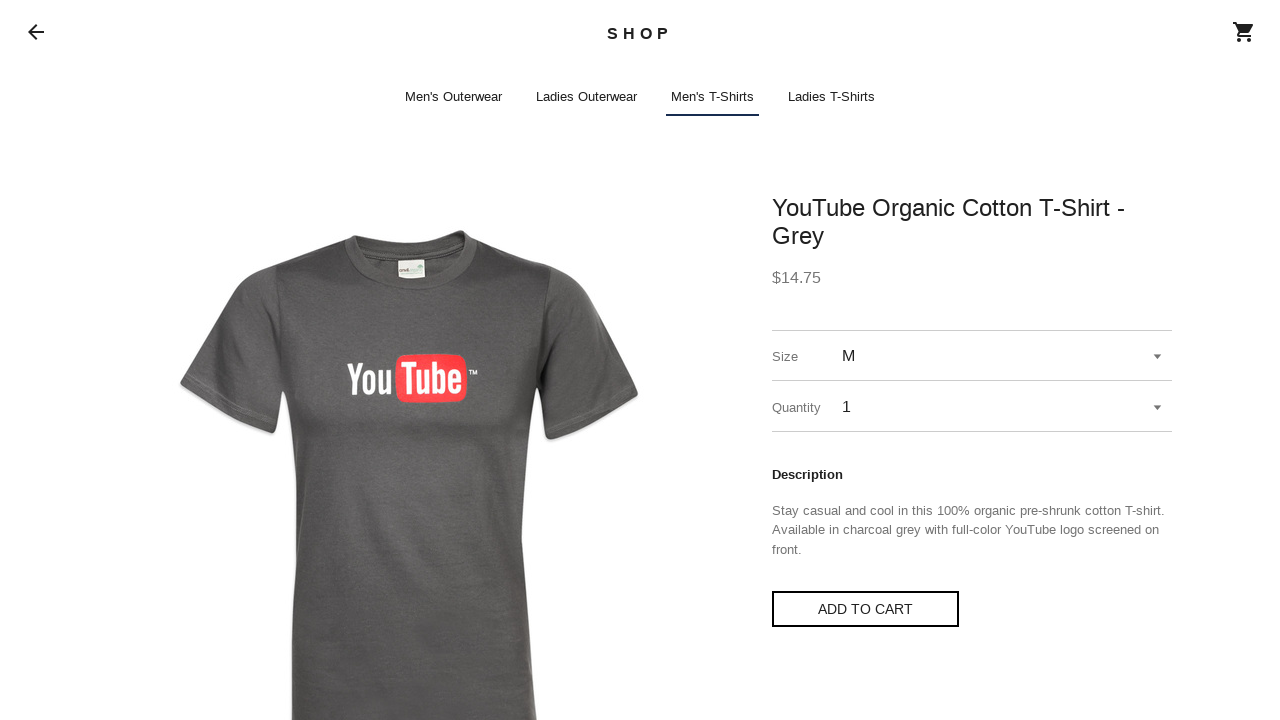

Selected size XL, set quantity to 2, and clicked Add to Cart button
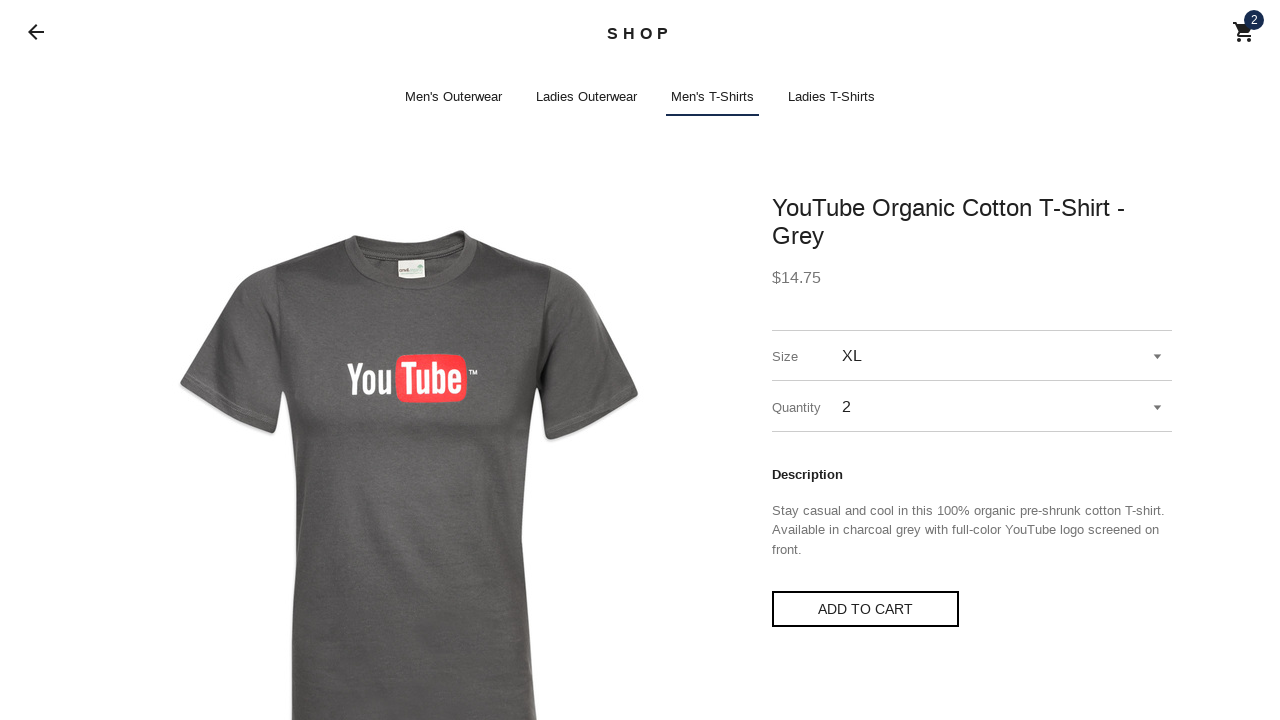

Waited for cart modal to appear
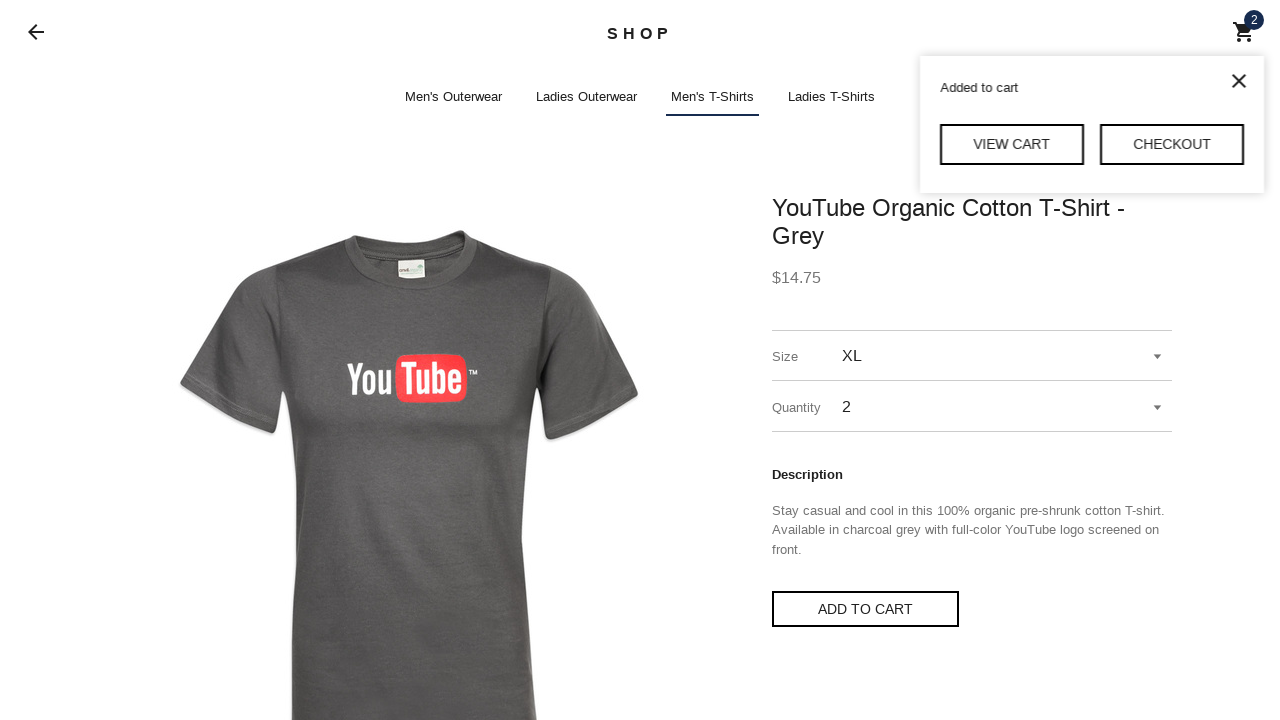

Clicked View Cart link in the cart modal
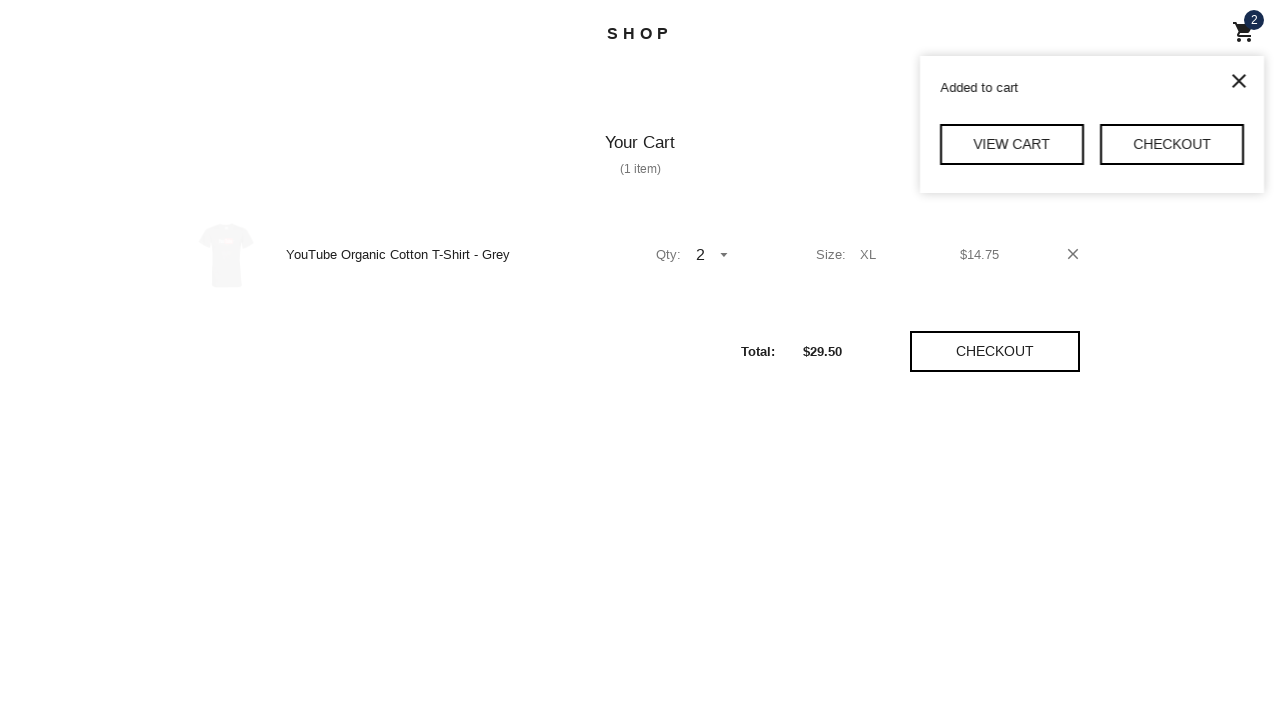

Waited for page transition to cart
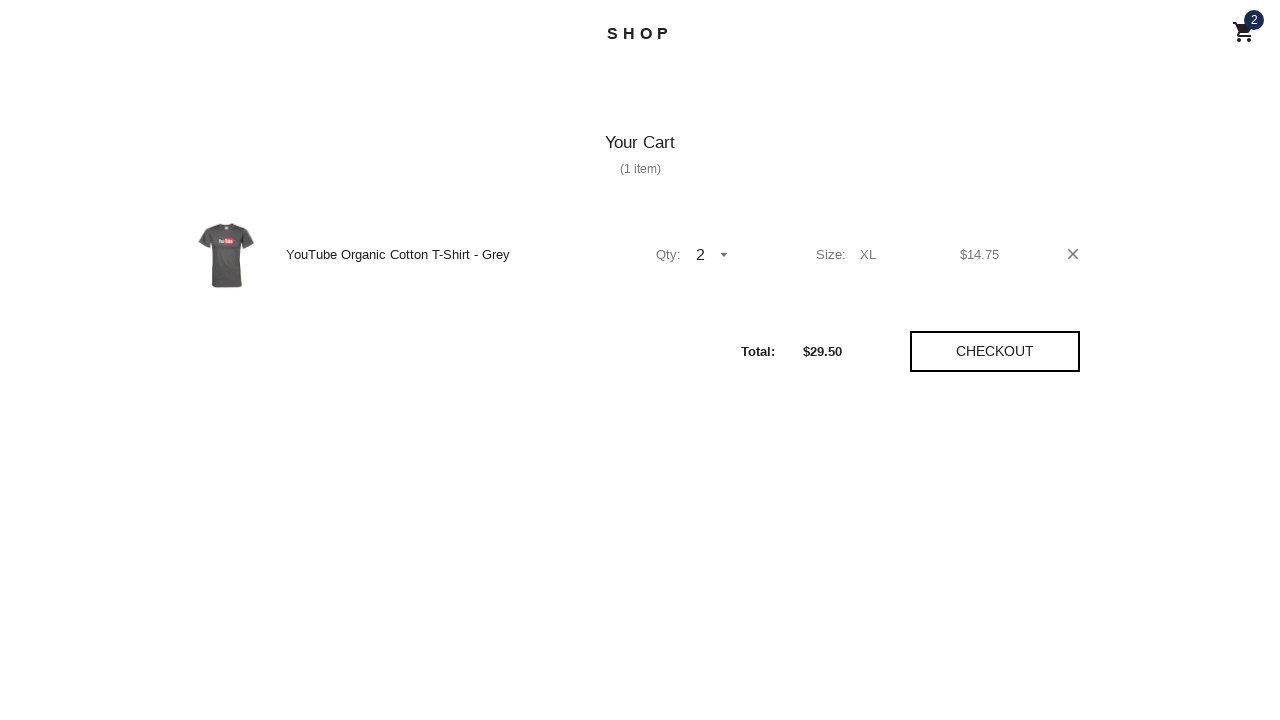

Waited for shop-app cart page to load and verified cart subtotal is visible
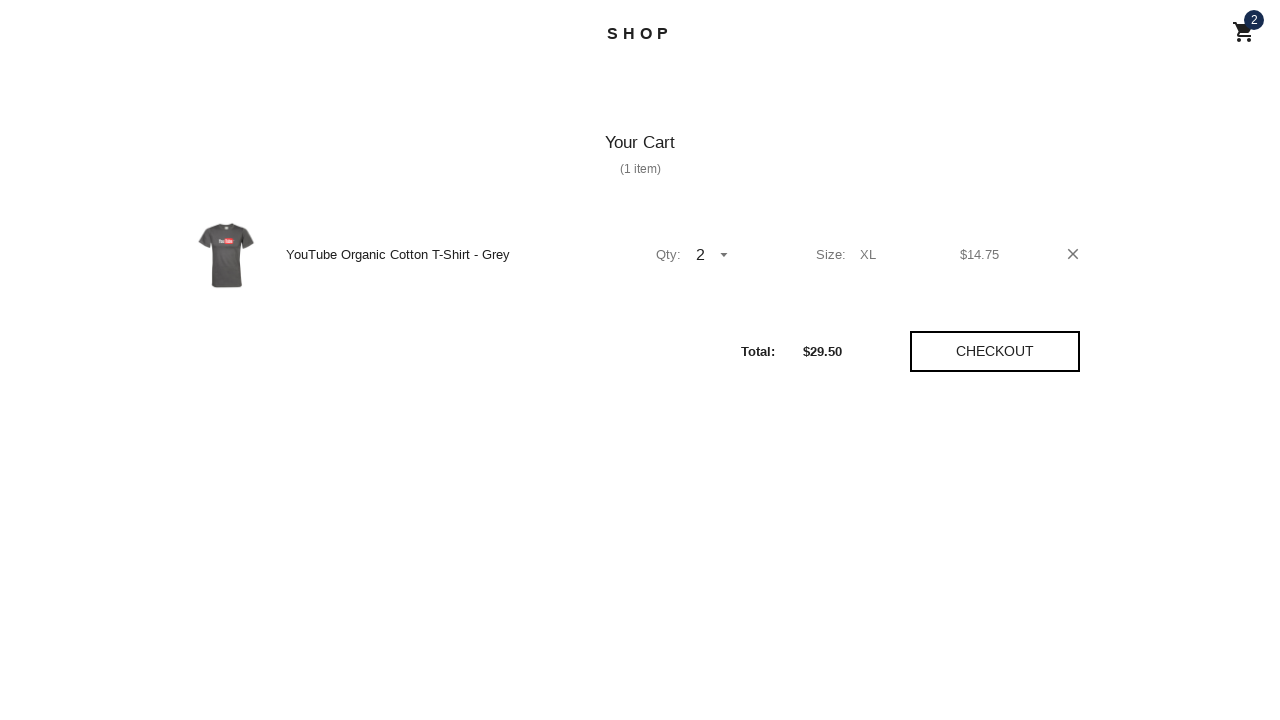

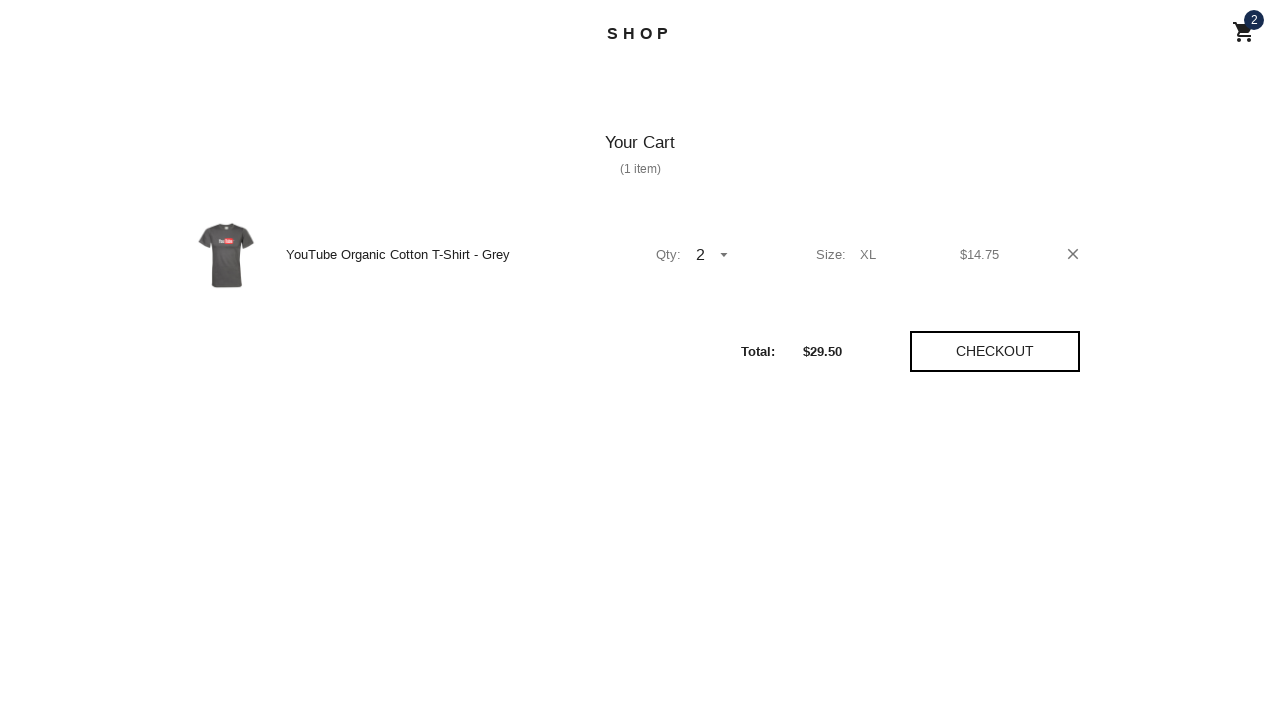